Tests handling of JavaScript prompt dialogs by clicking a button that triggers a prompt and entering text before accepting

Starting URL: https://the-internet.herokuapp.com/javascript_alerts

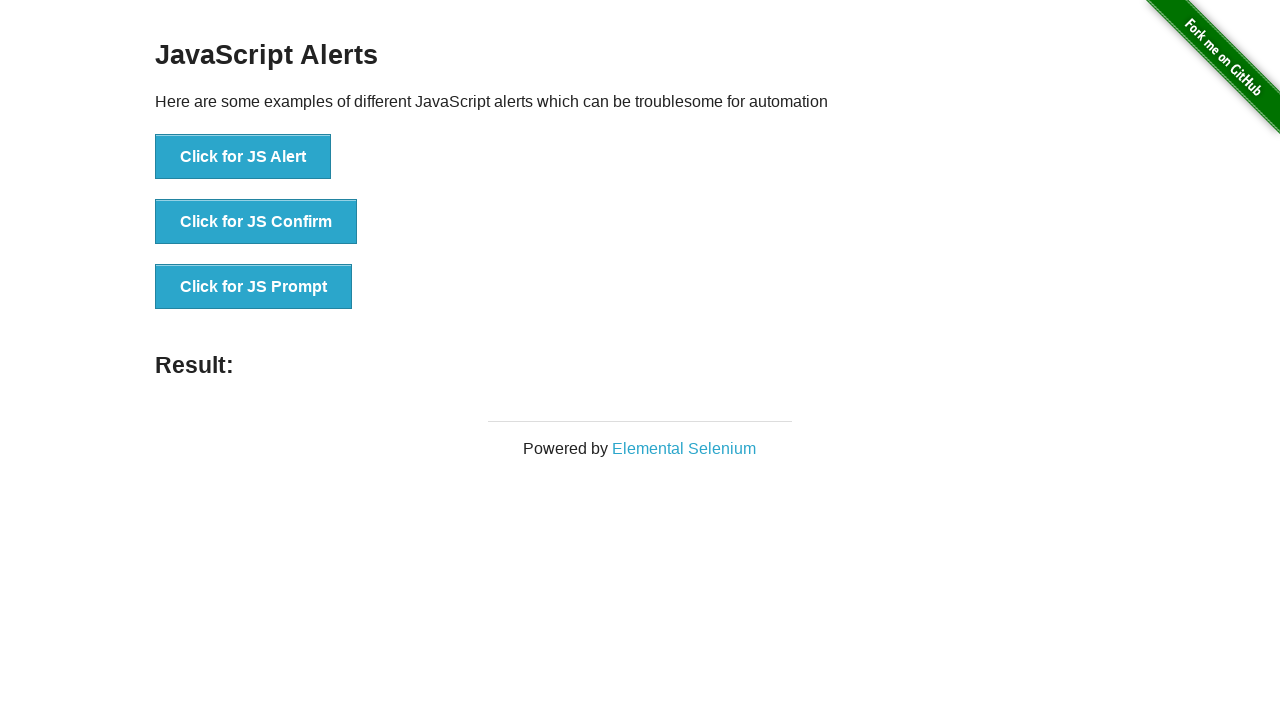

Set up dialog handler to accept prompt with text 'Hey Reza'
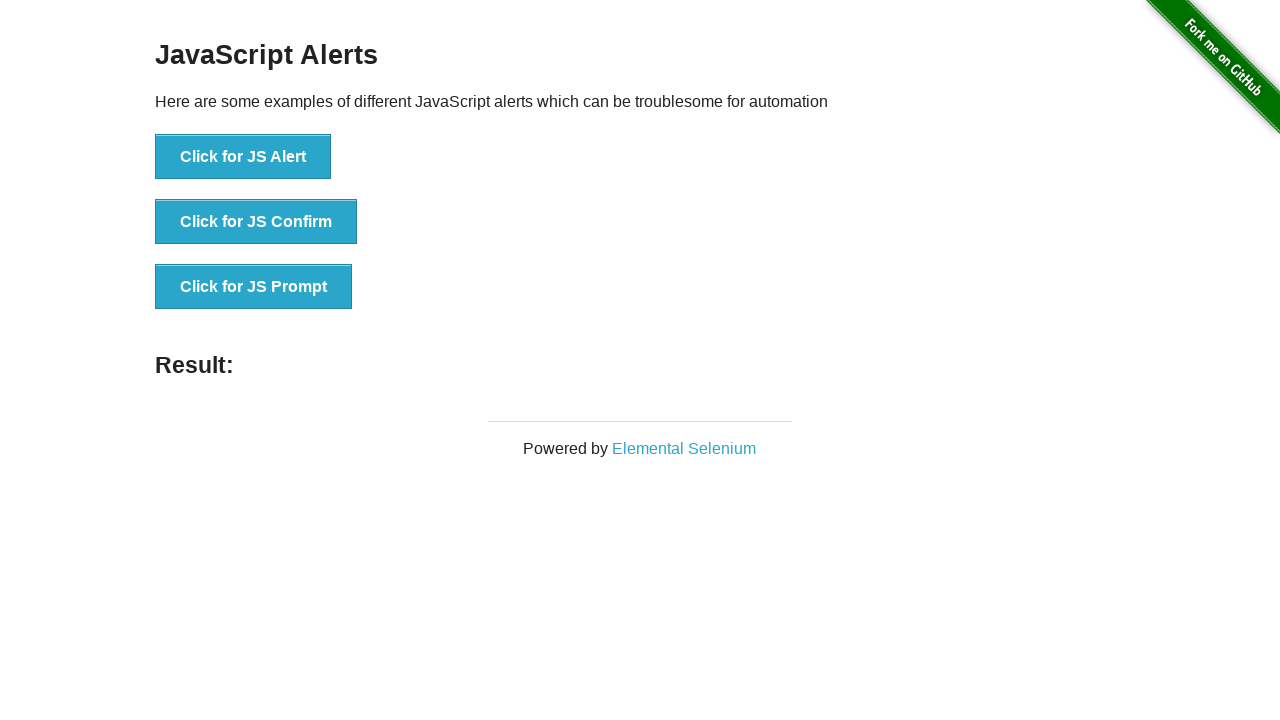

Clicked 'Click for JS Prompt' button to trigger prompt dialog at (254, 287) on internal:text="Click for JS Prompt"i
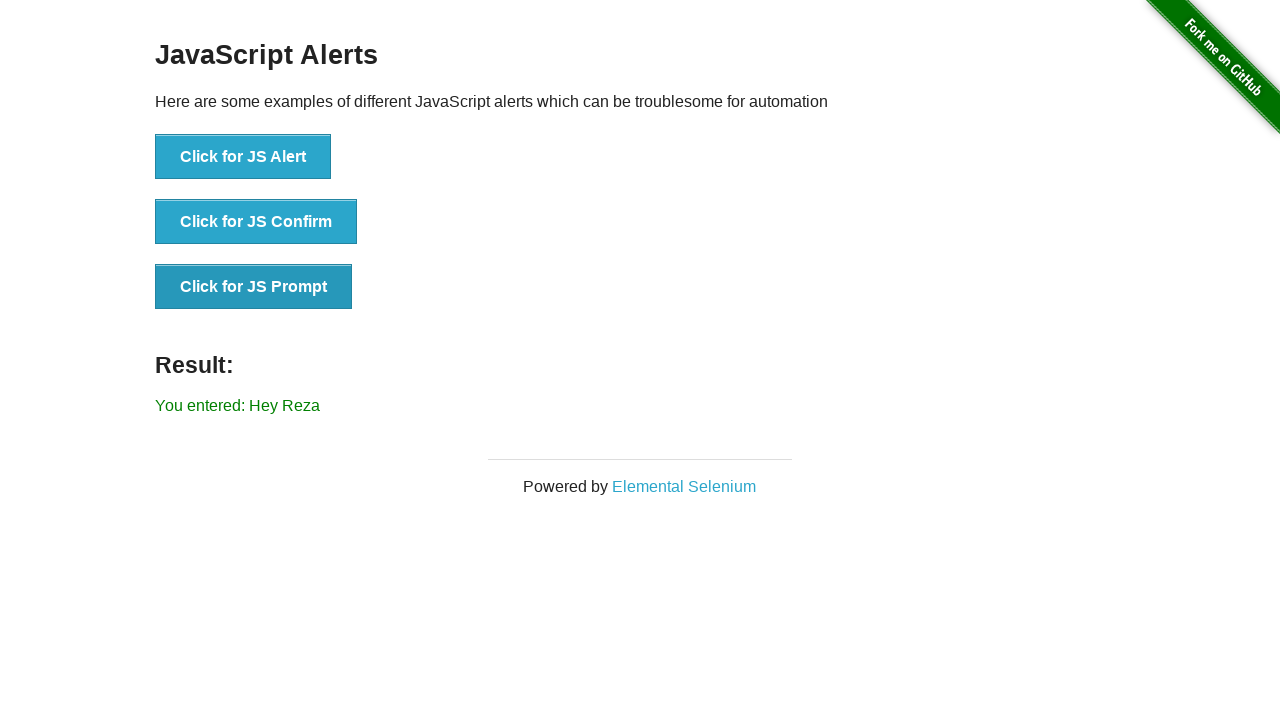

Prompt result appeared on page
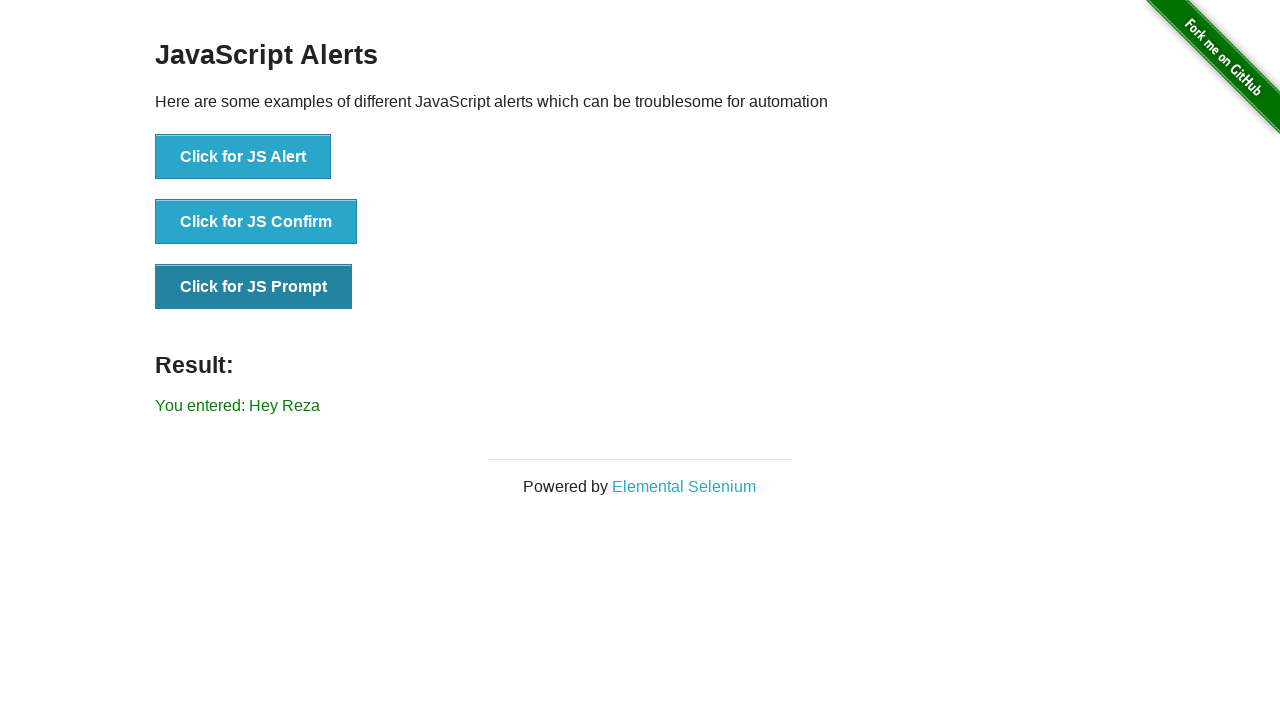

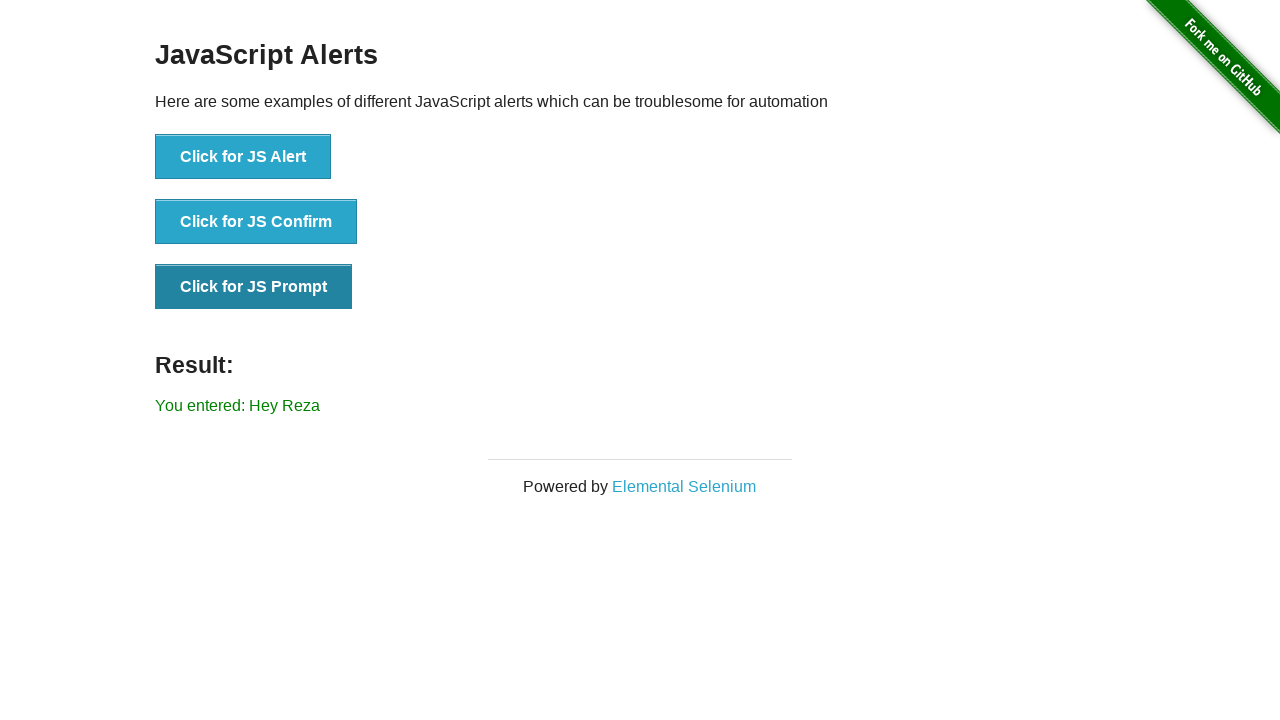